Tests file download functionality by filling a text box to generate a text file, clicking the generate button, and then downloading the generated file.

Starting URL: https://demo.automationtesting.in/FileDownload.html

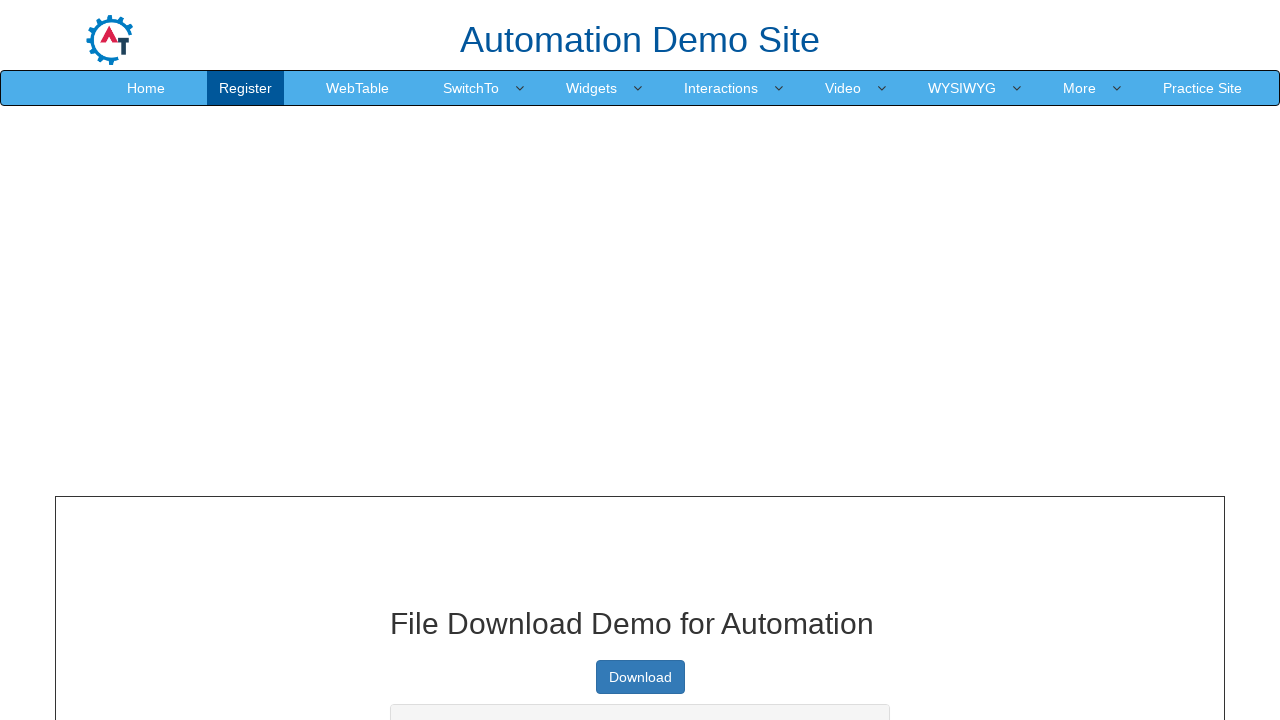

Filled text box with 'Playwright demo' on #textbox
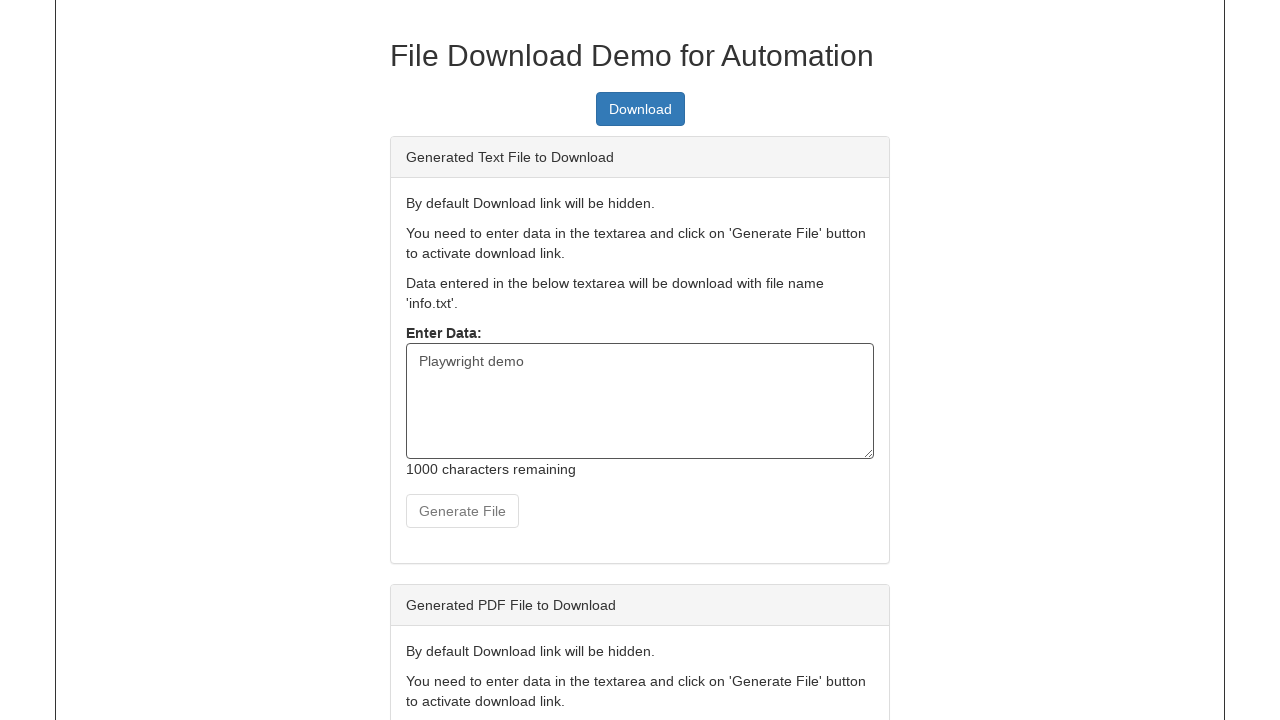

Pressed Enter key
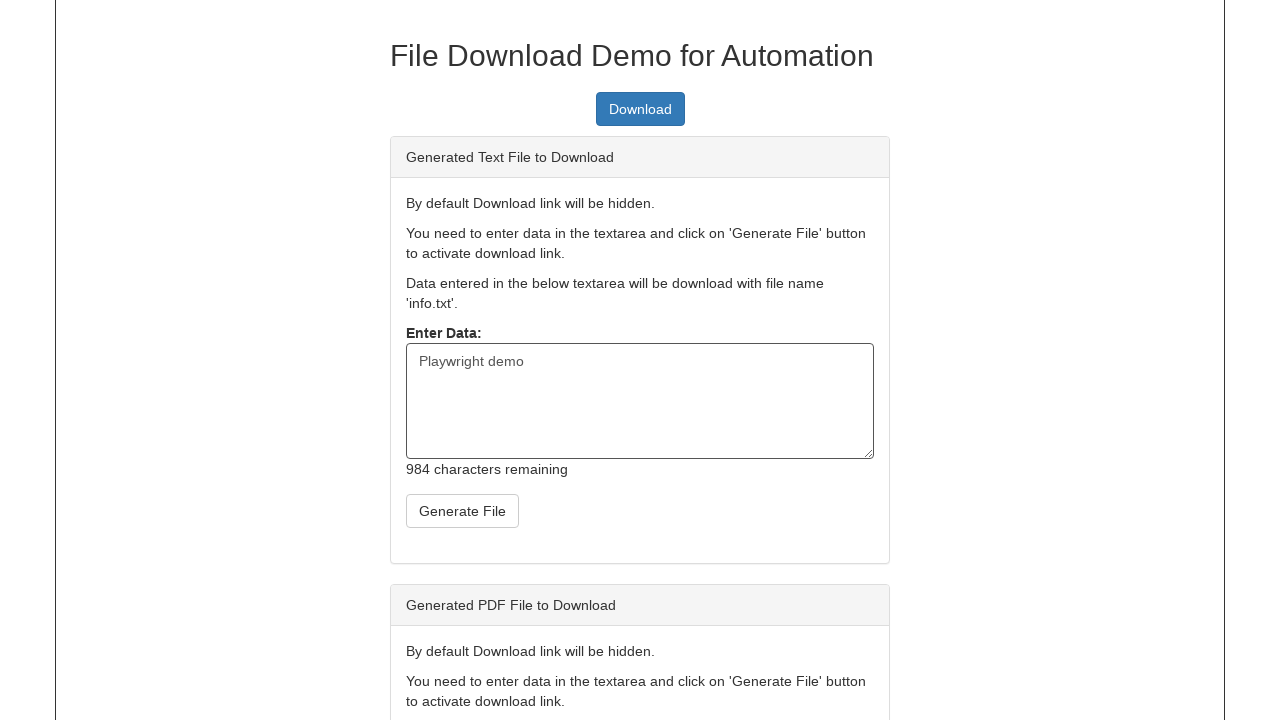

Clicked generate button to create text file at (462, 511) on #createTxt
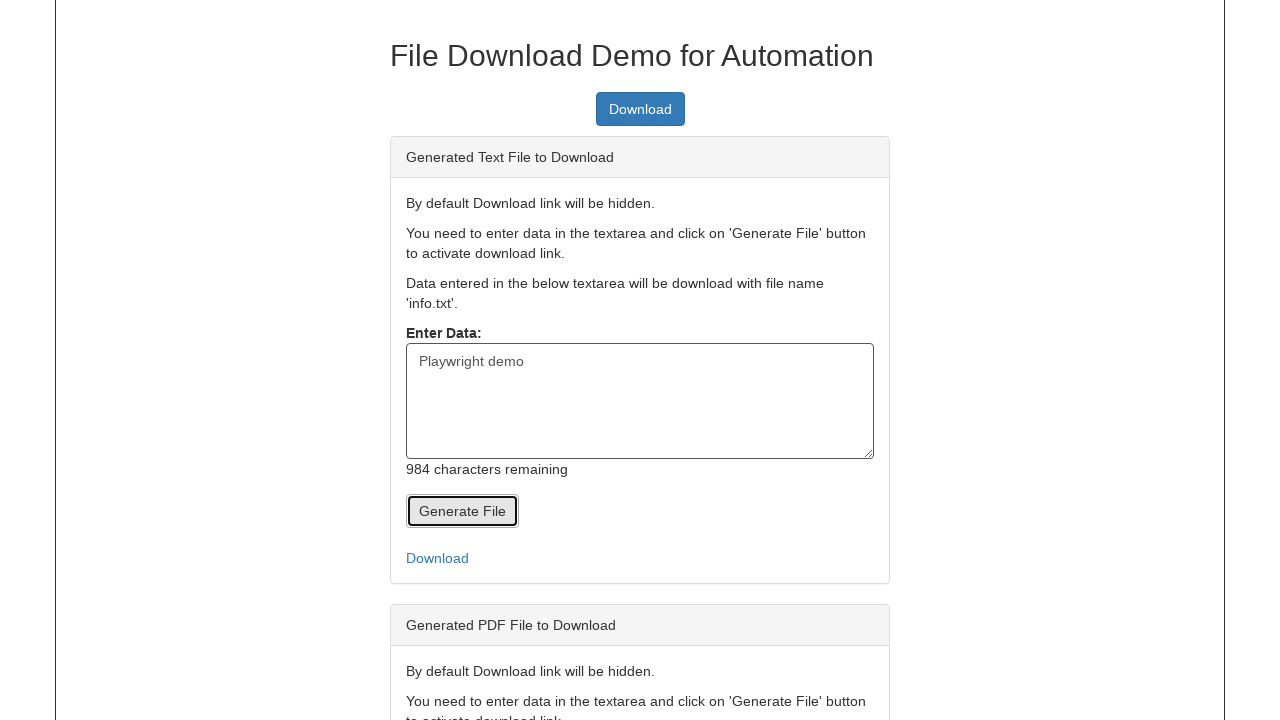

Waited 1000ms for file generation to complete
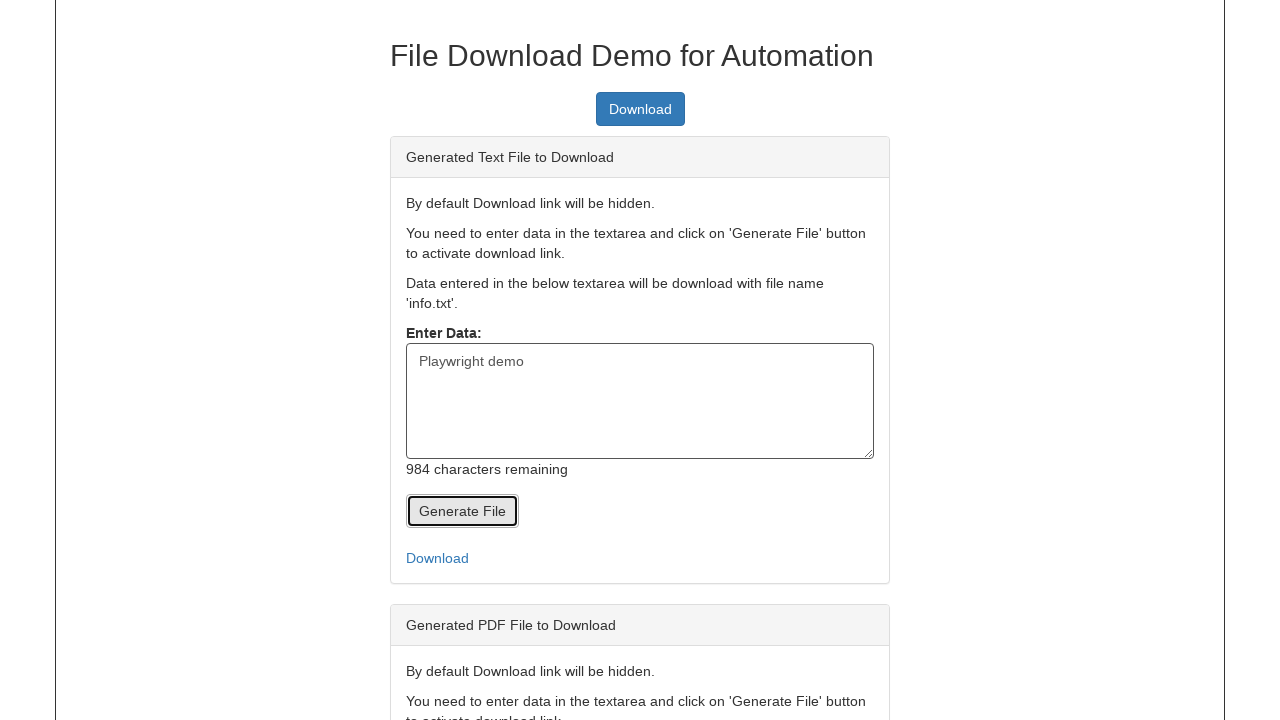

Clicked download link to initiate file download at (640, 558) on #link-to-download
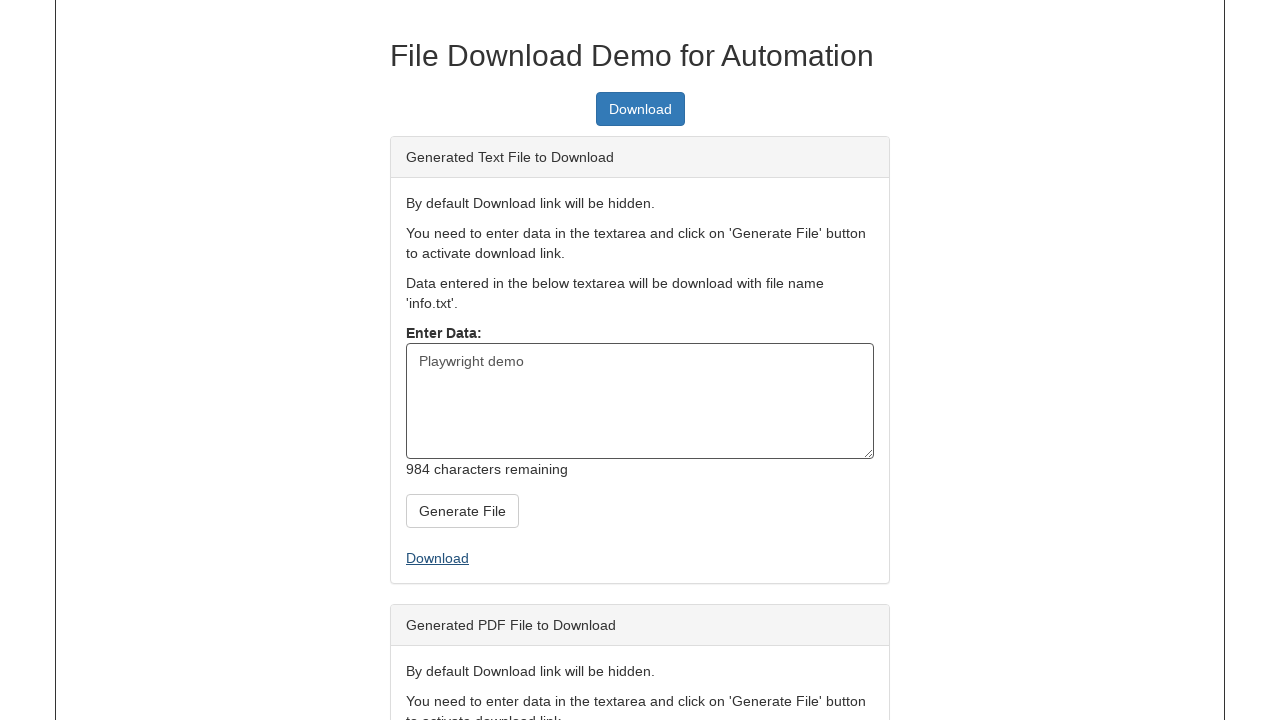

Download object received
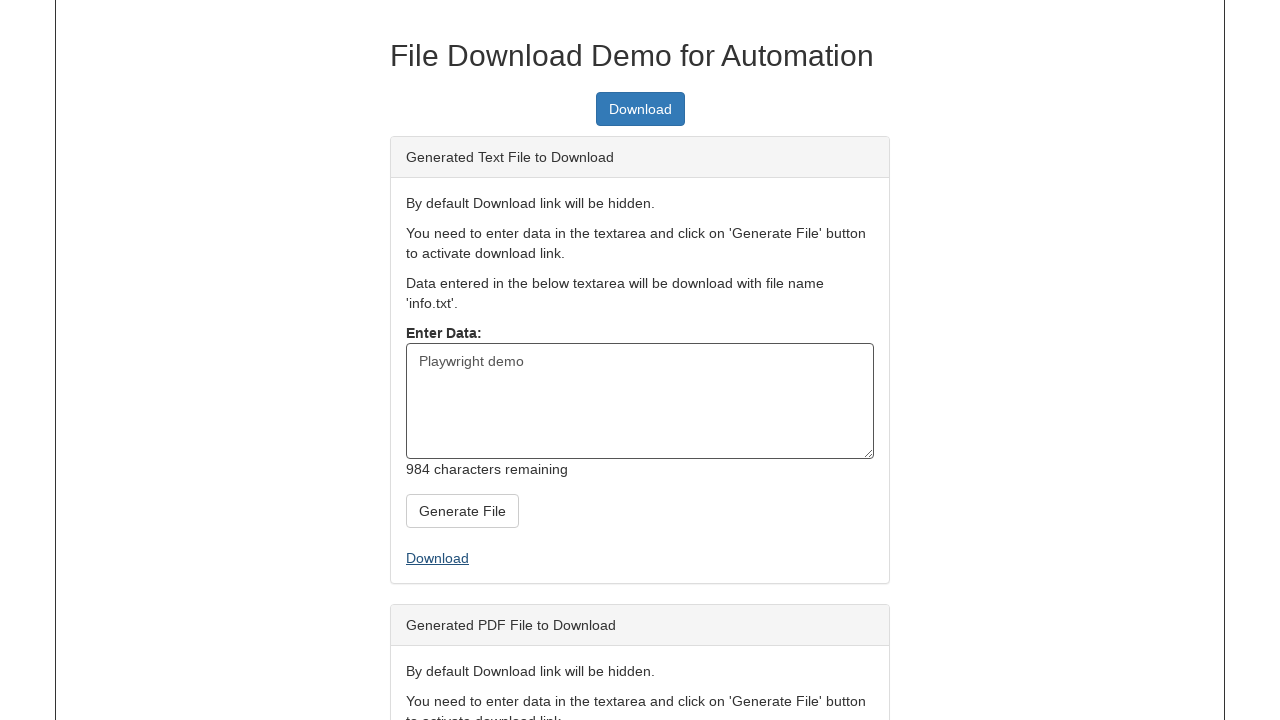

Retrieved downloaded file path
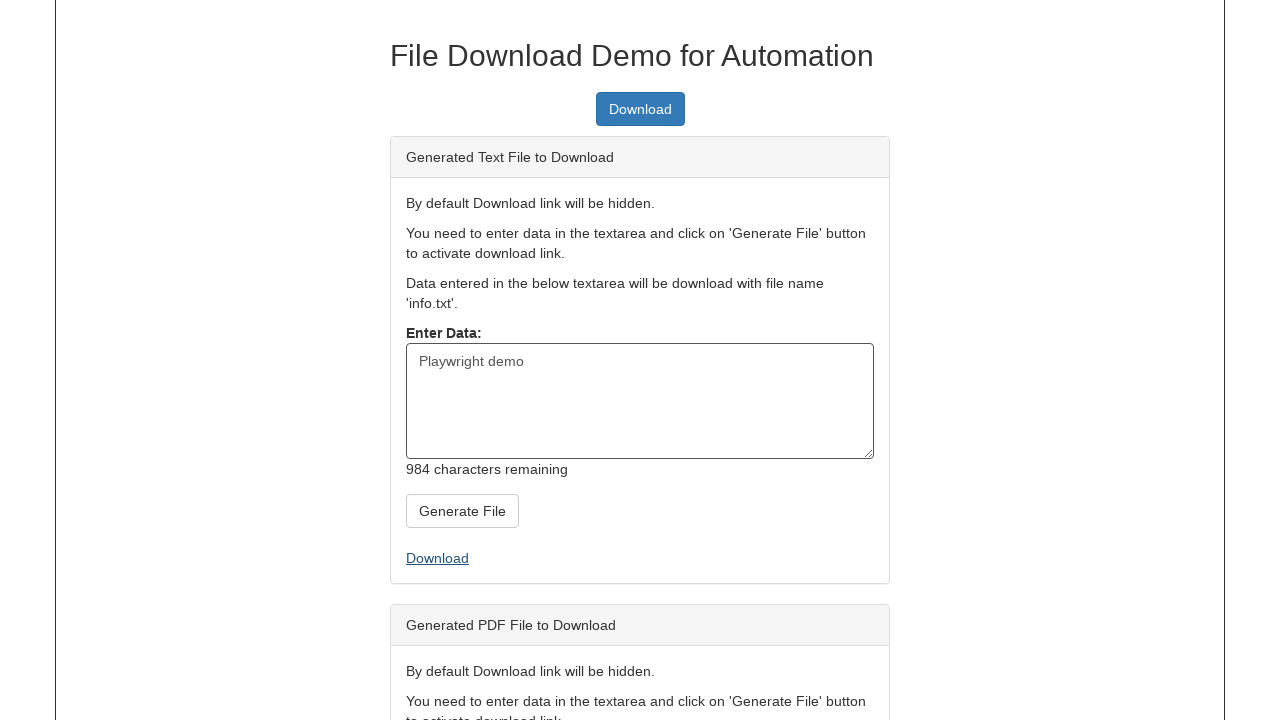

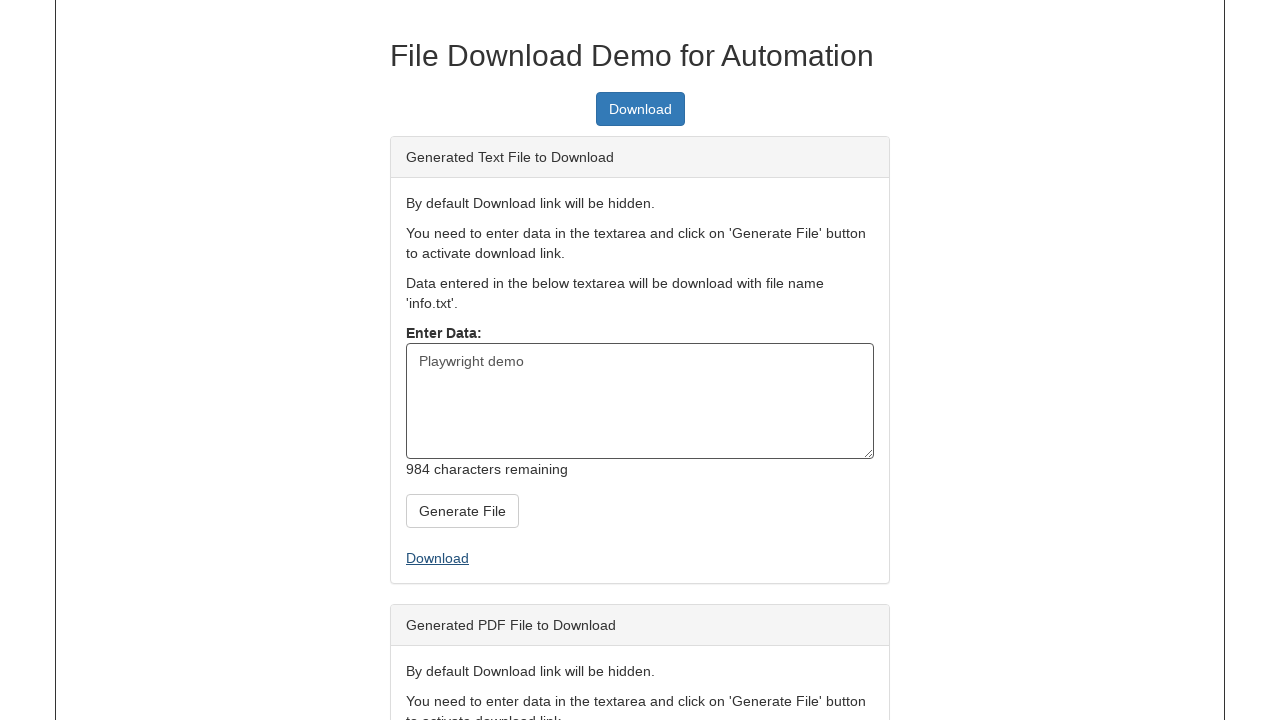